Tests finding a link by partial text using a calculated mathematical value, clicking it, then filling out a form with personal information (first name, last name, city, country) and submitting it.

Starting URL: http://suninjuly.github.io/find_link_text

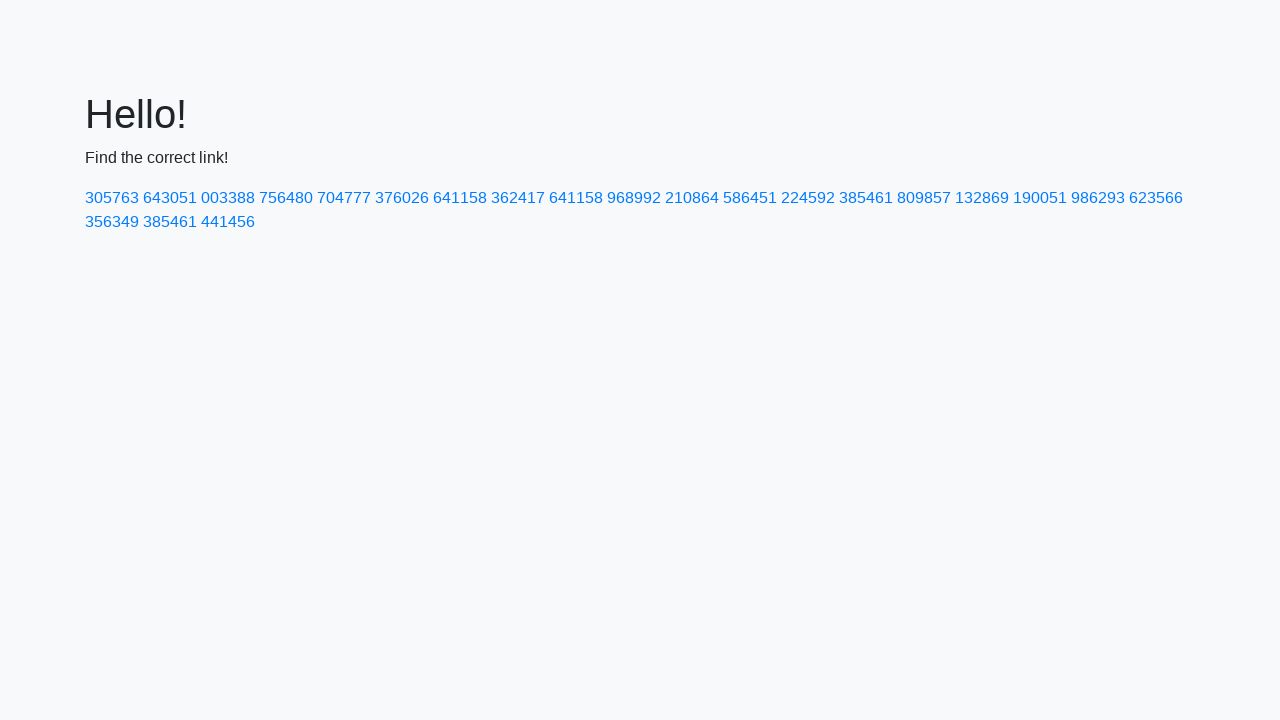

Clicked link with calculated text value '224592' at (808, 198) on a:has-text('224592')
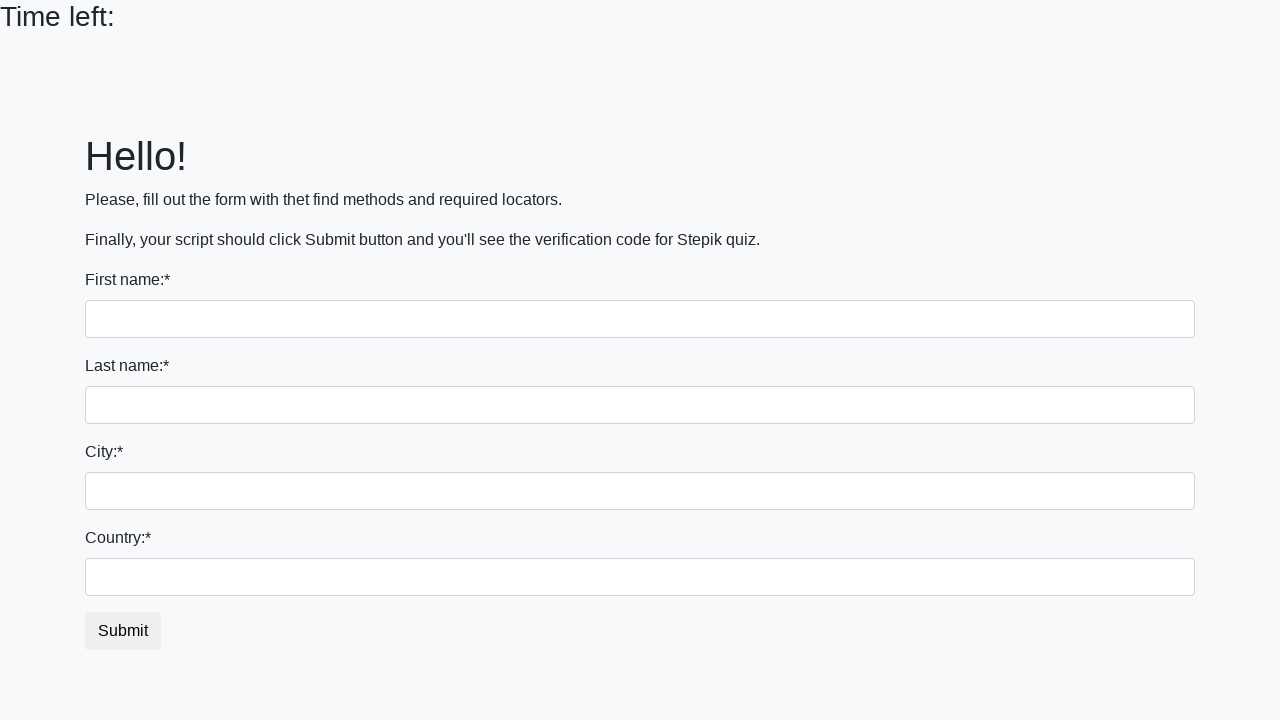

Filled first name field with 'Ivan' on input[name='first_name']
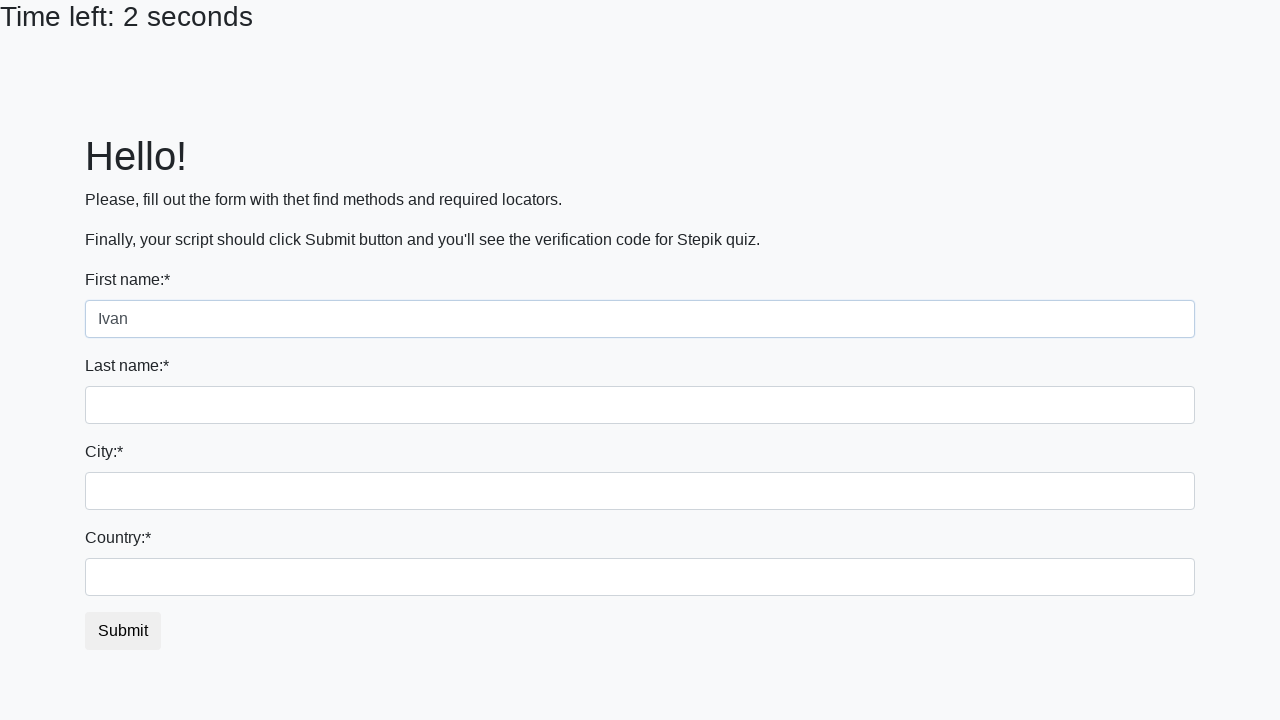

Filled last name field with 'Petrov' on input[name='last_name']
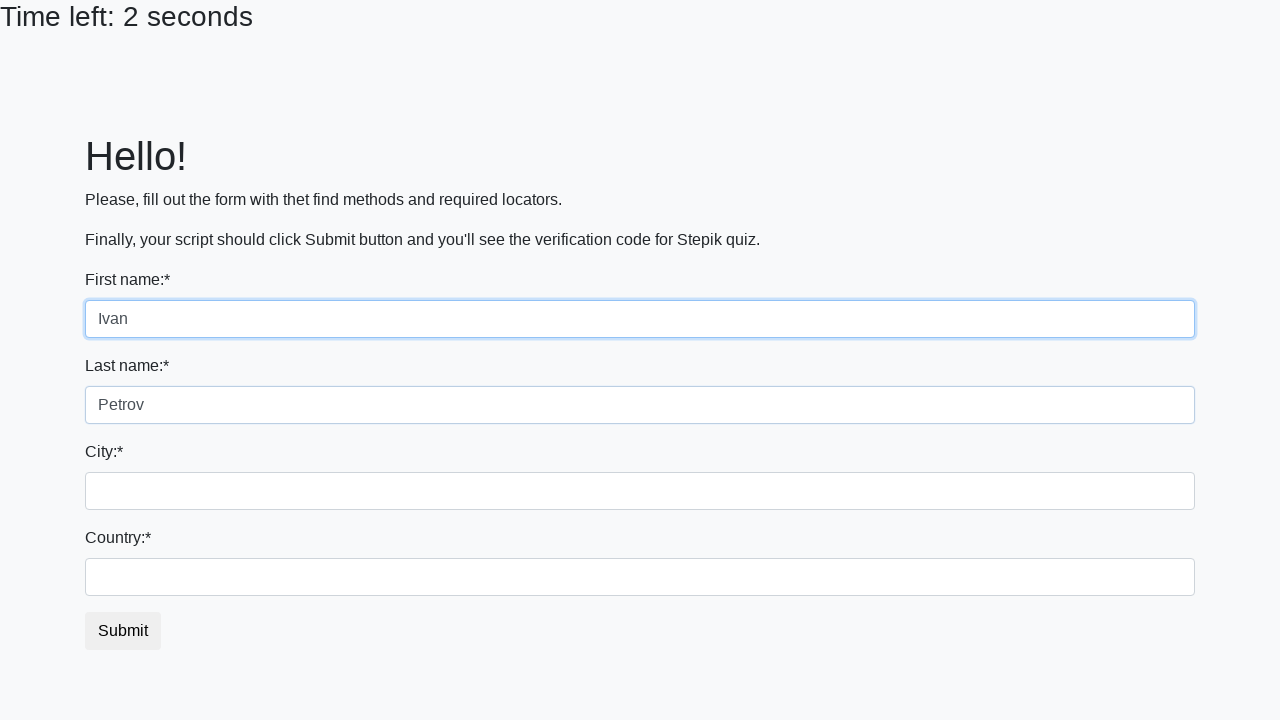

Filled city field with 'Smolensk' on .city
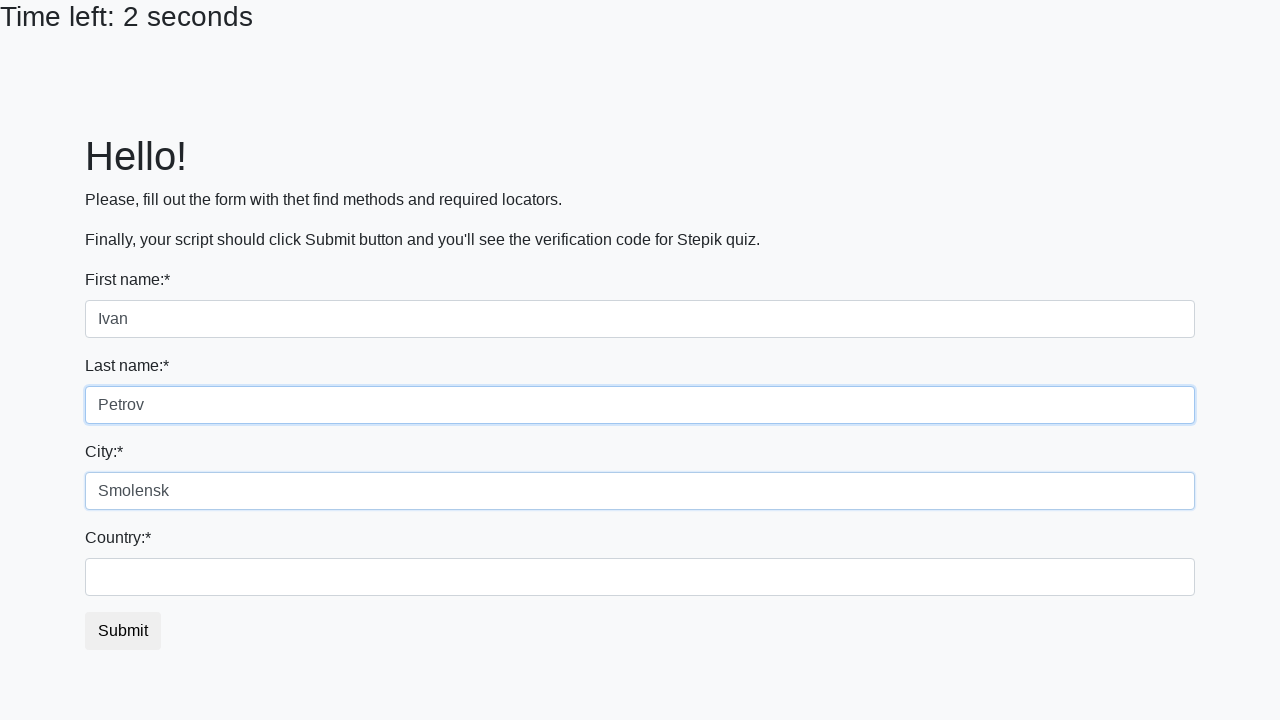

Filled country field with 'Russia' on #country
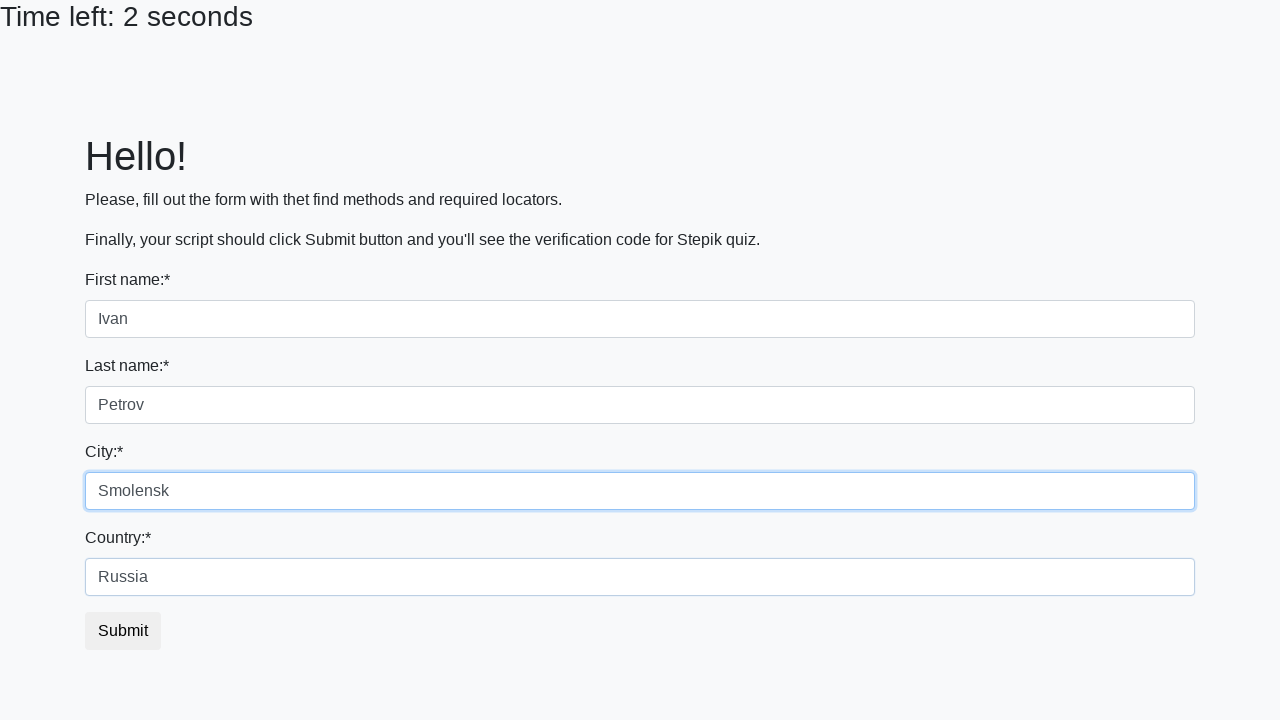

Clicked submit button to complete form submission at (123, 631) on button.btn
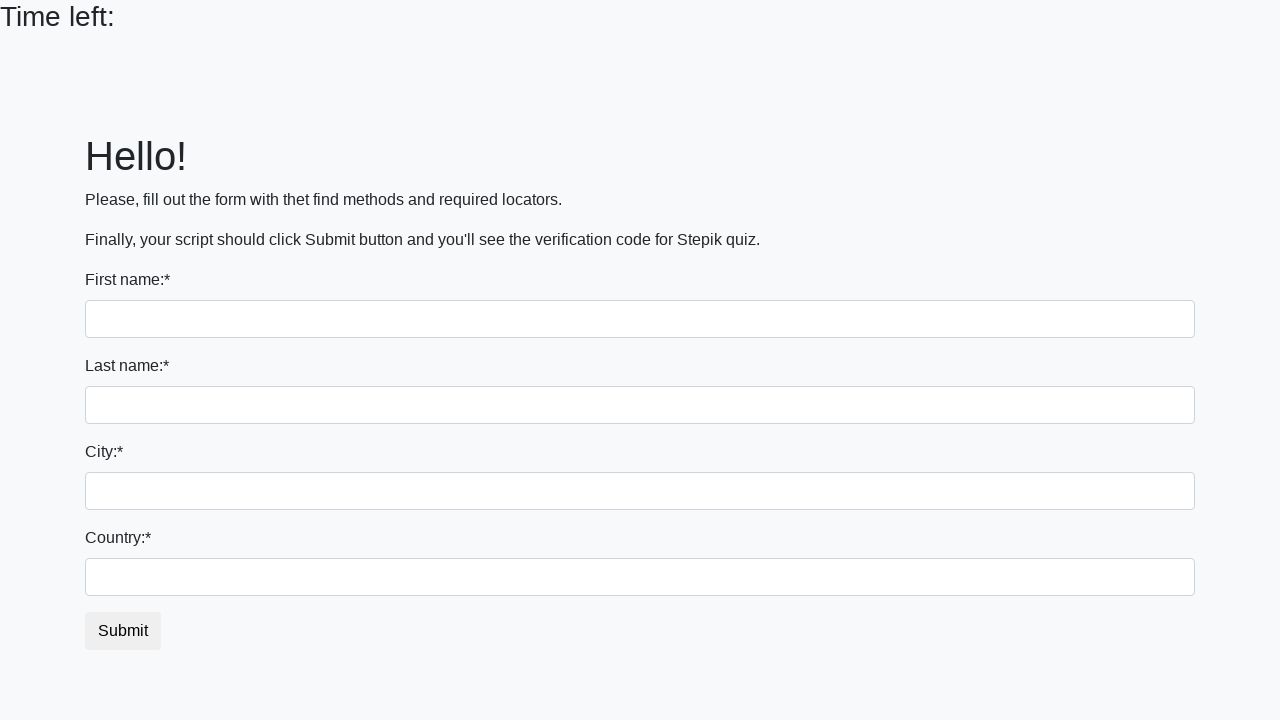

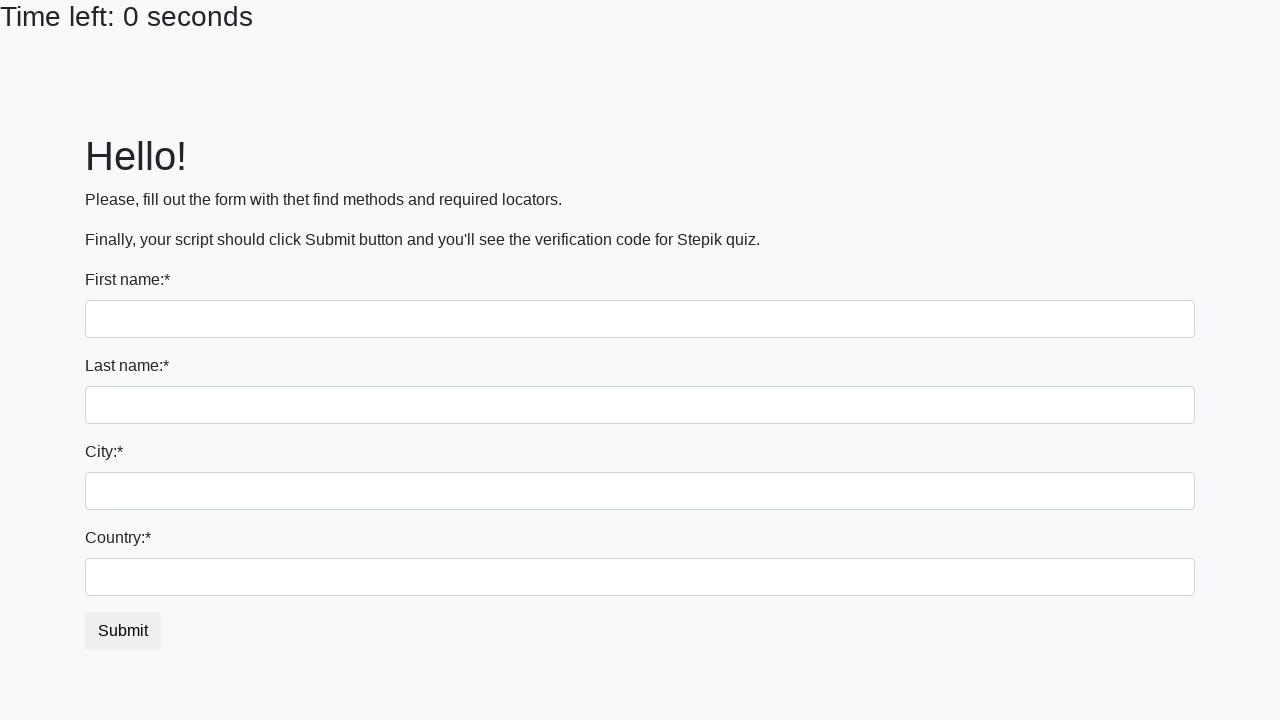